Navigates to a product collection page and performs infinite scrolling to load all products dynamically

Starting URL: https://betterhomeapp.com/collections/bestsellers/

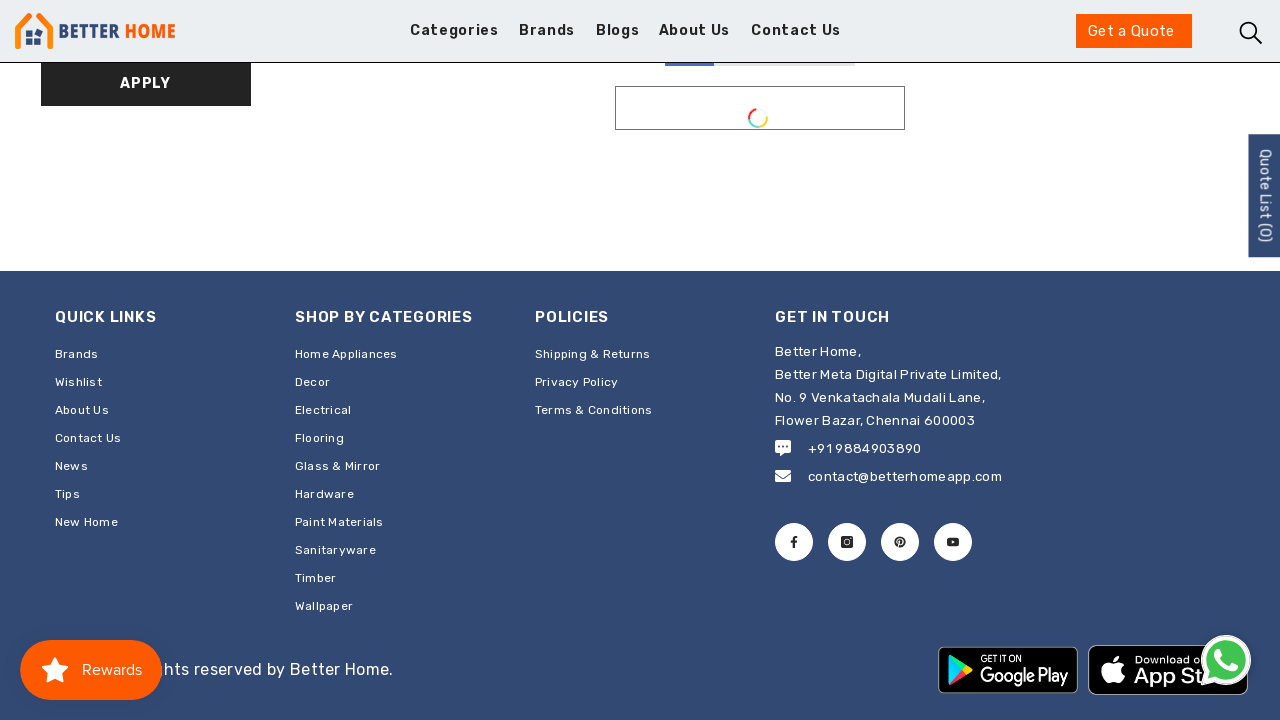

Waited for collection container to load
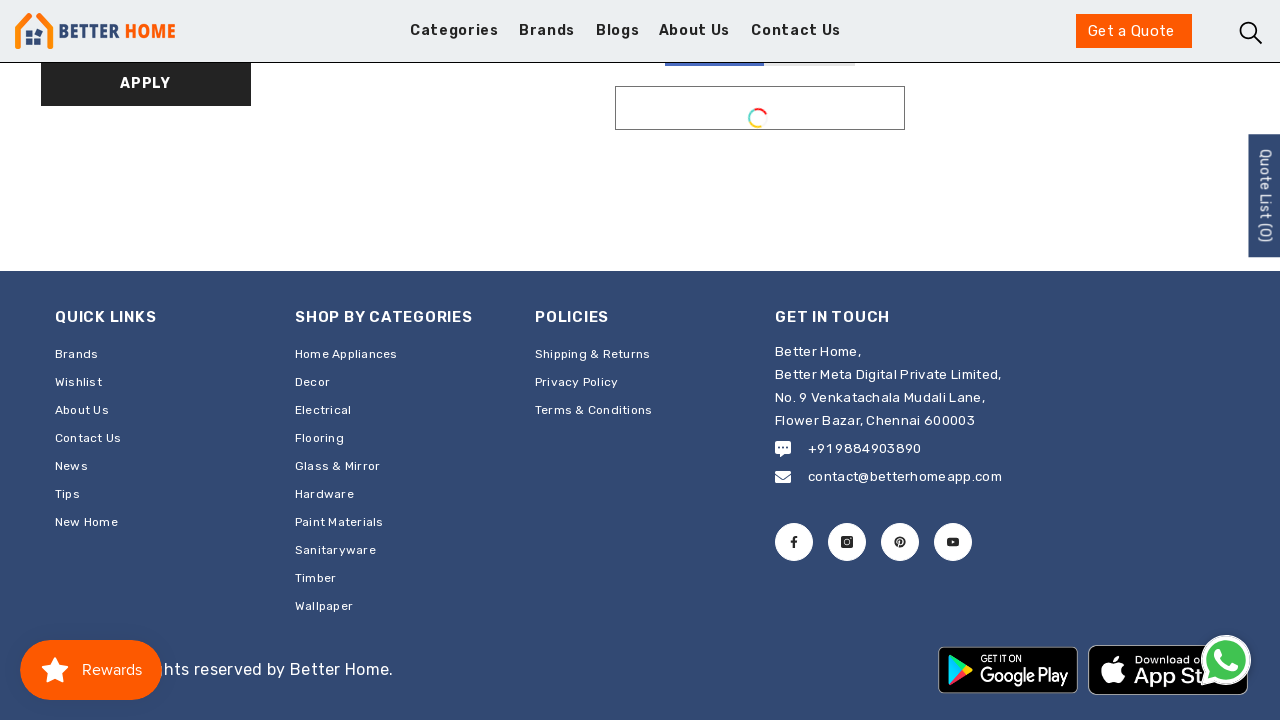

Retrieved initial page scroll height
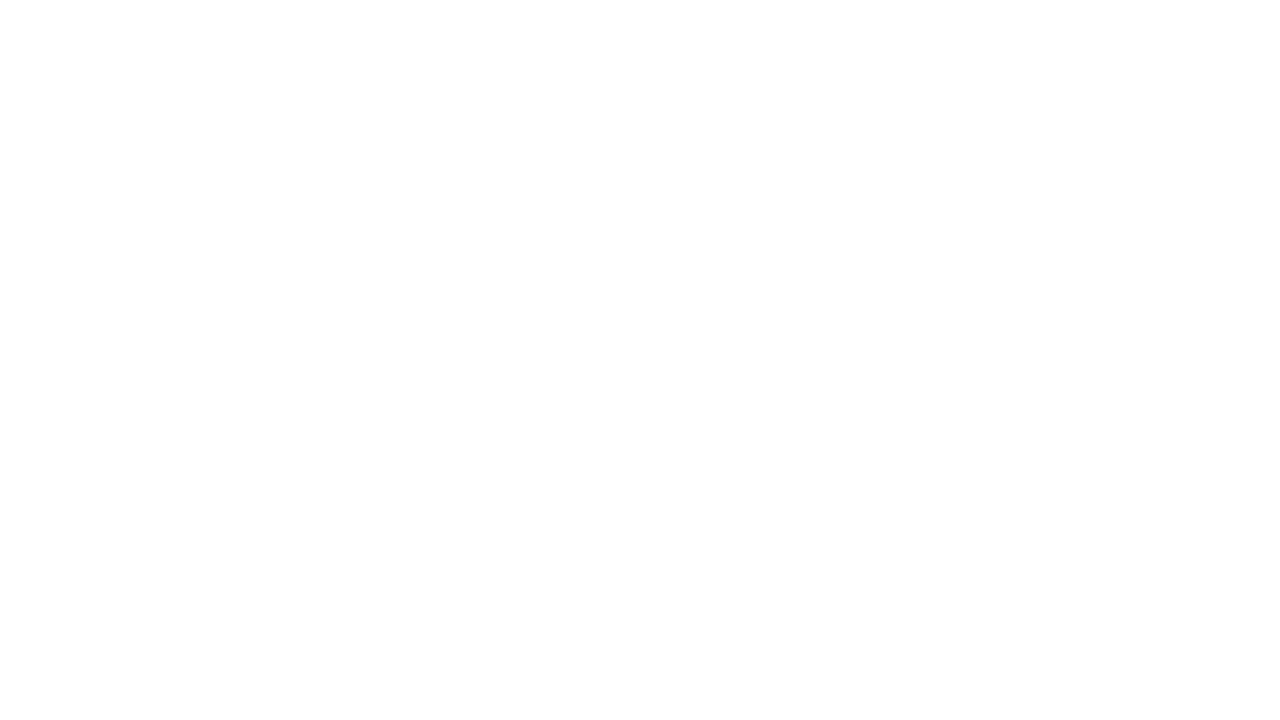

Scrolled to bottom of page
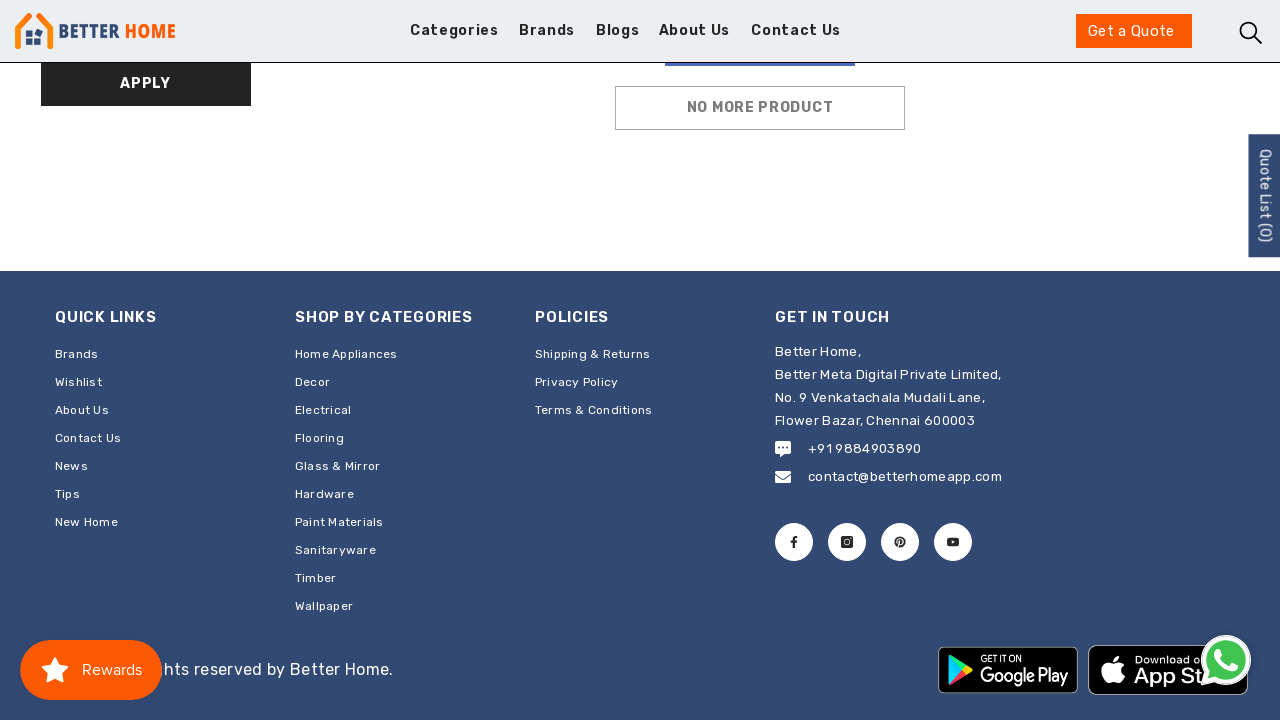

Paused for 2000ms to allow content to load
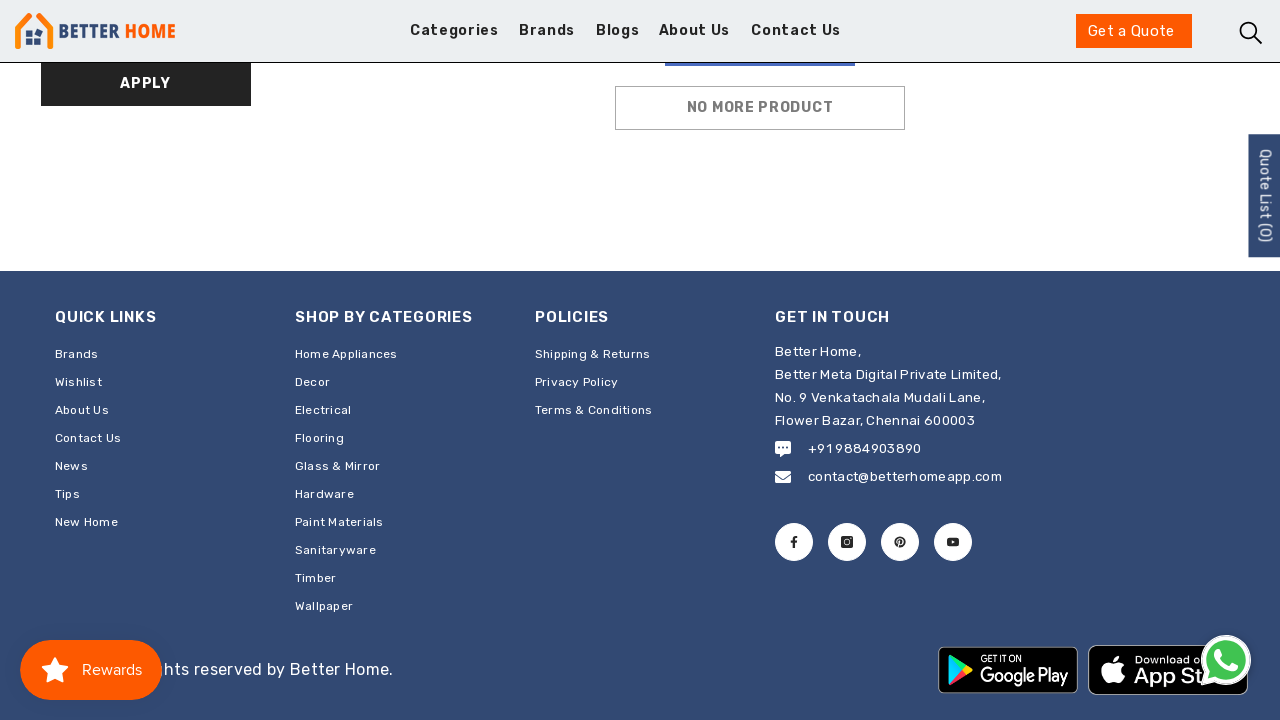

Retrieved updated page scroll height
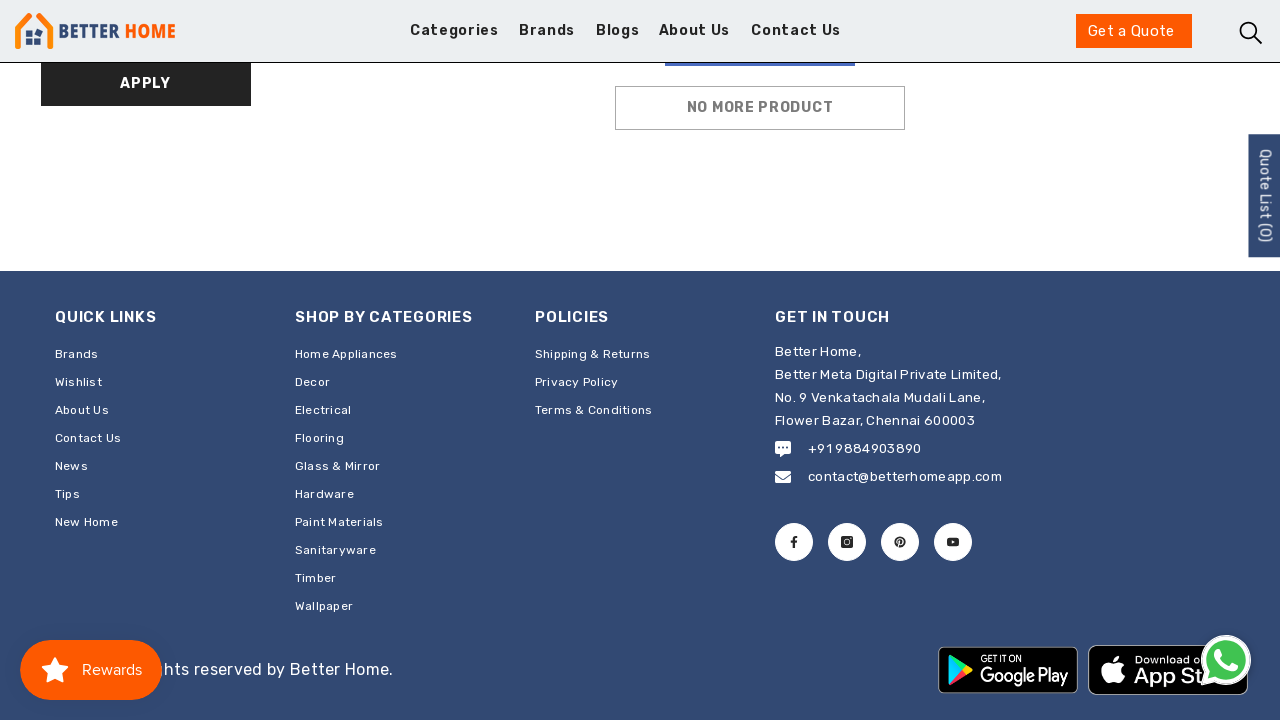

Scrolled to bottom of page
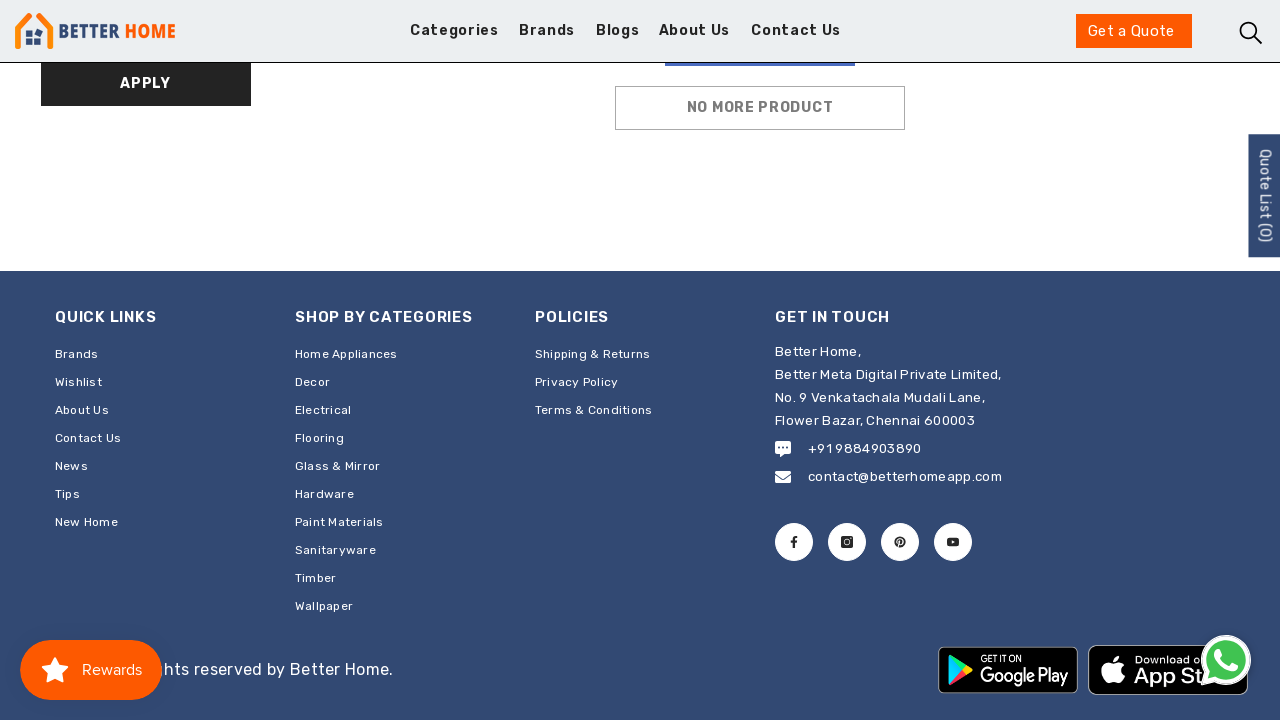

Paused for 2000ms to allow content to load
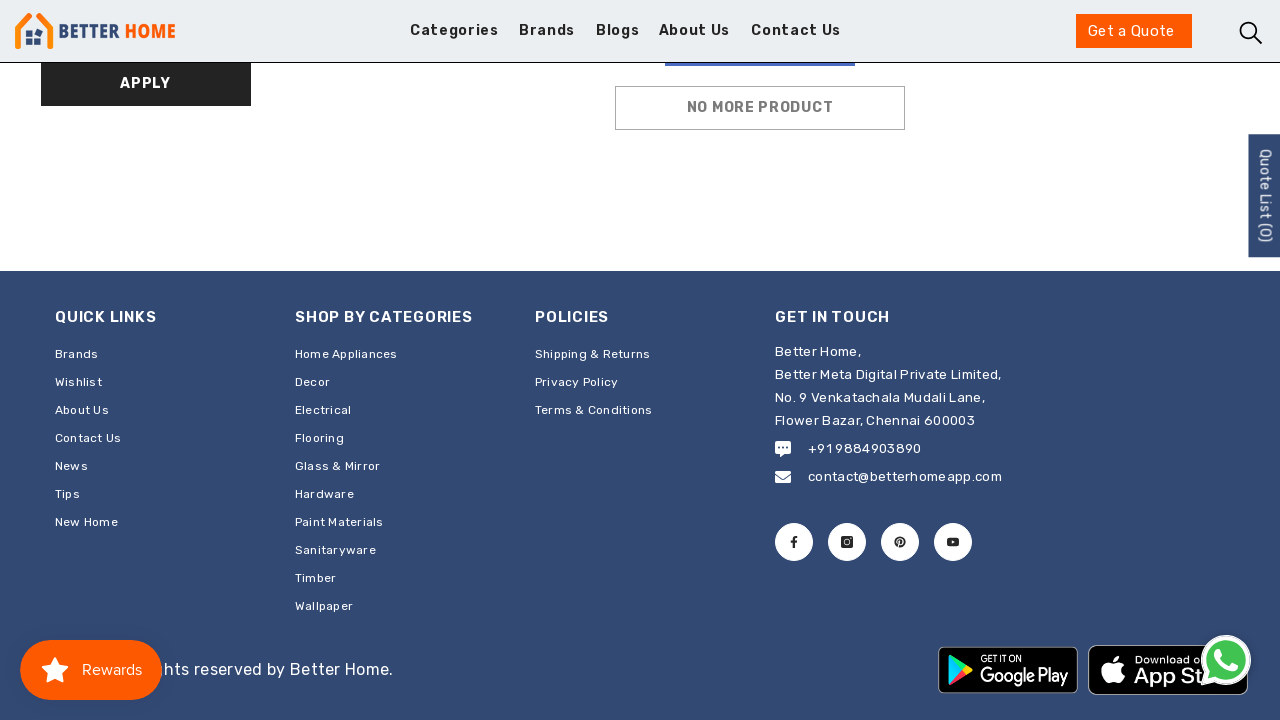

Retrieved updated page scroll height
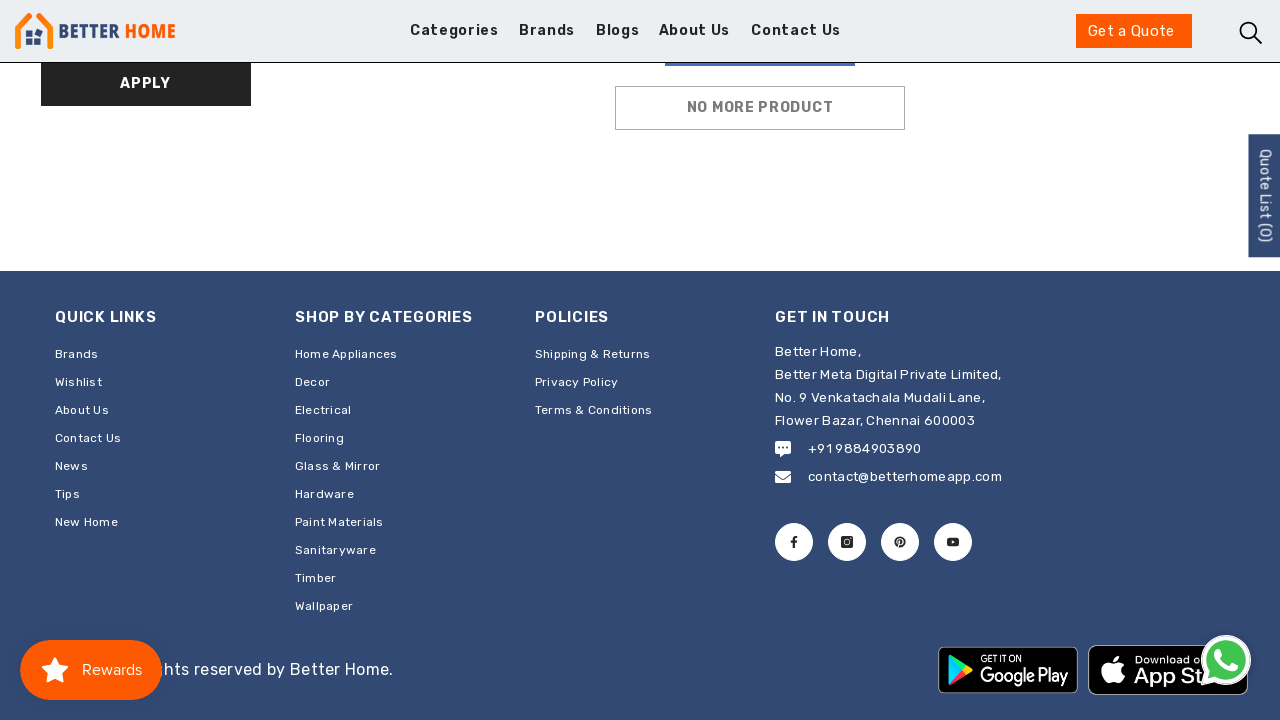

Scrolled to bottom of page
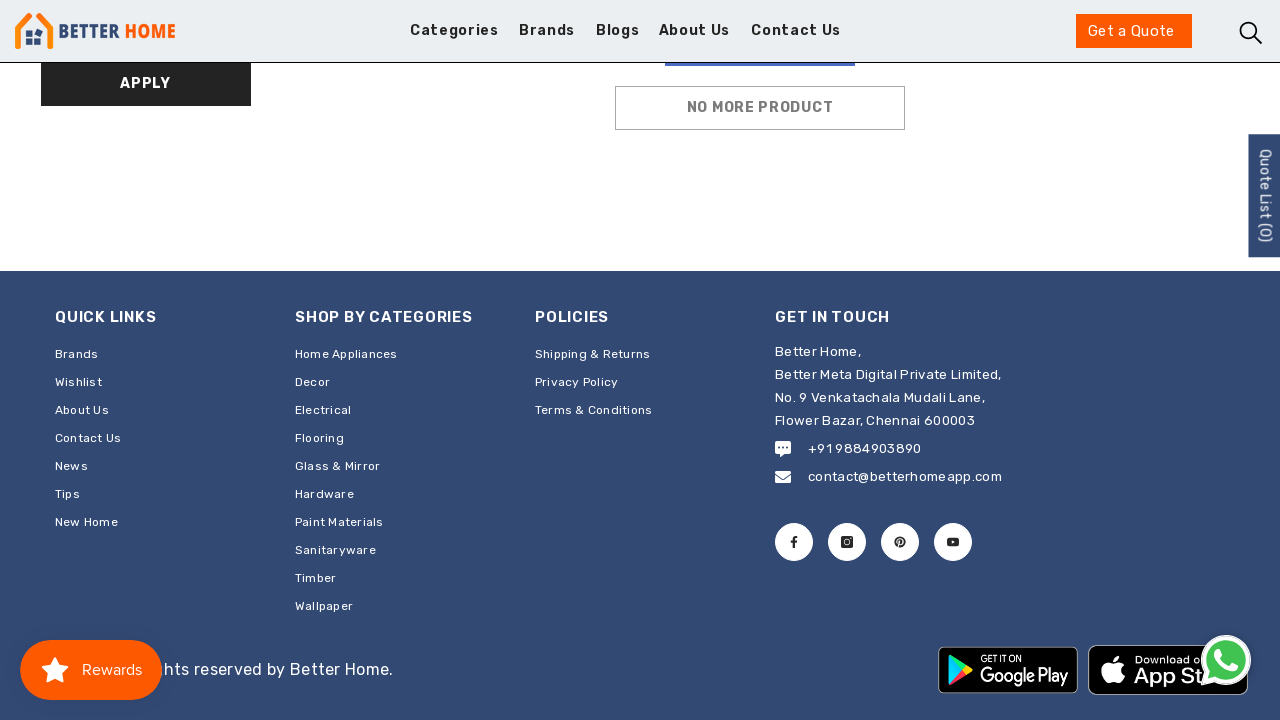

Paused for 2000ms to allow content to load
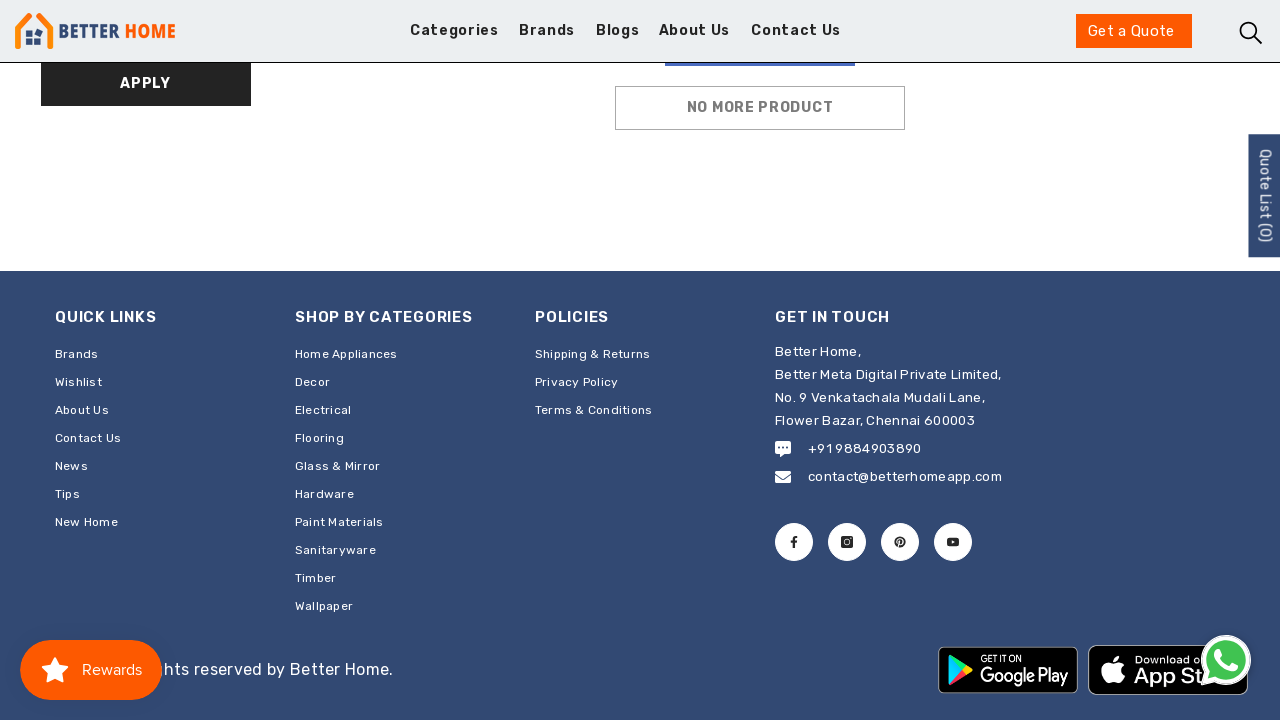

Retrieved updated page scroll height
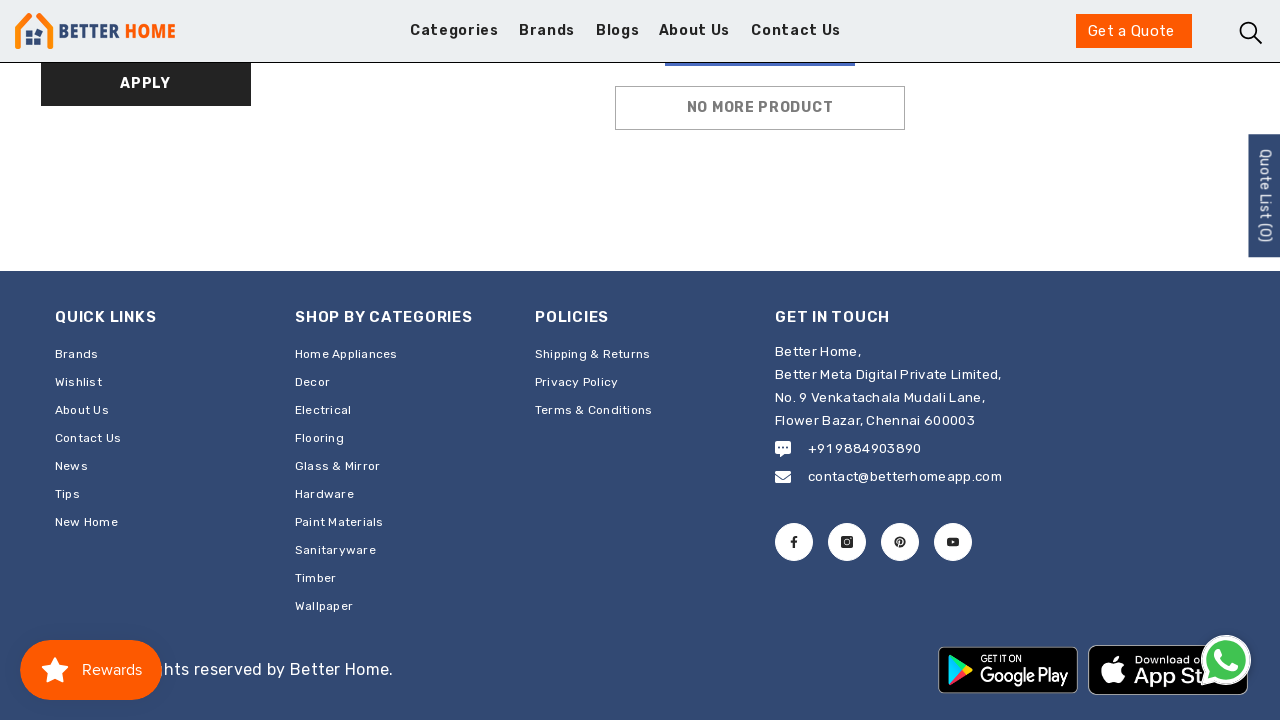

Scrolled to bottom of page
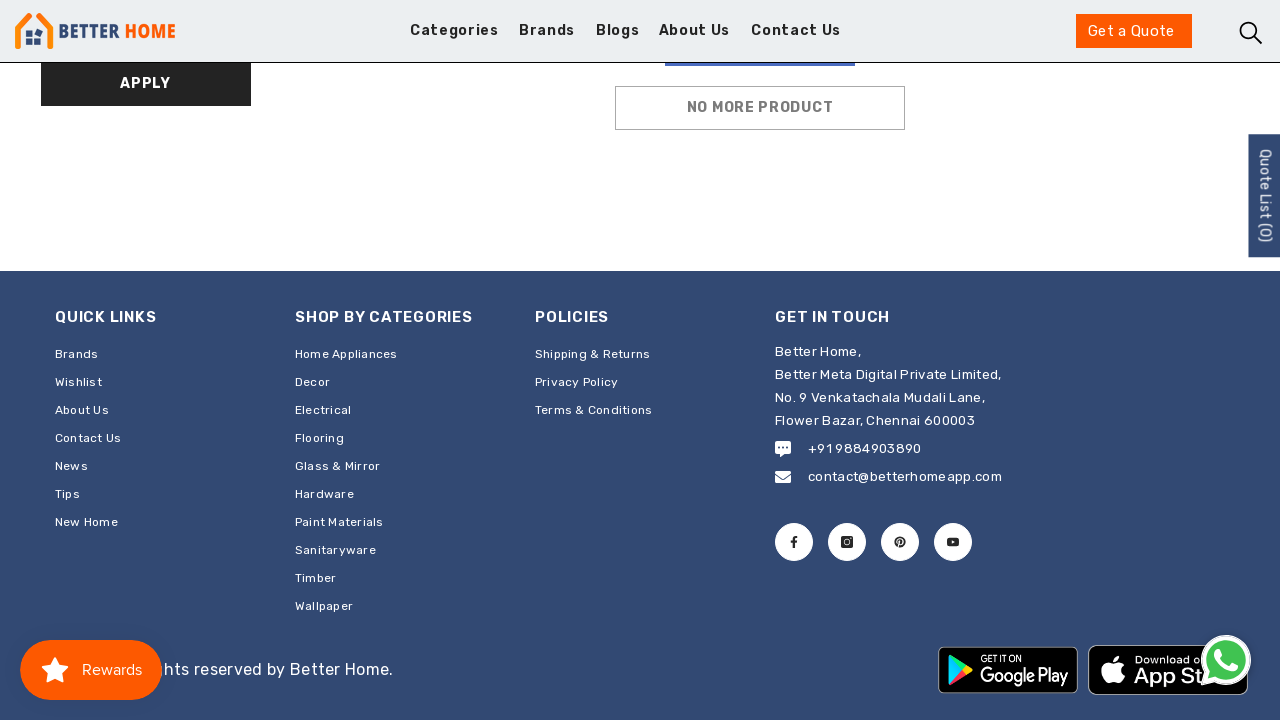

Paused for 2000ms to allow content to load
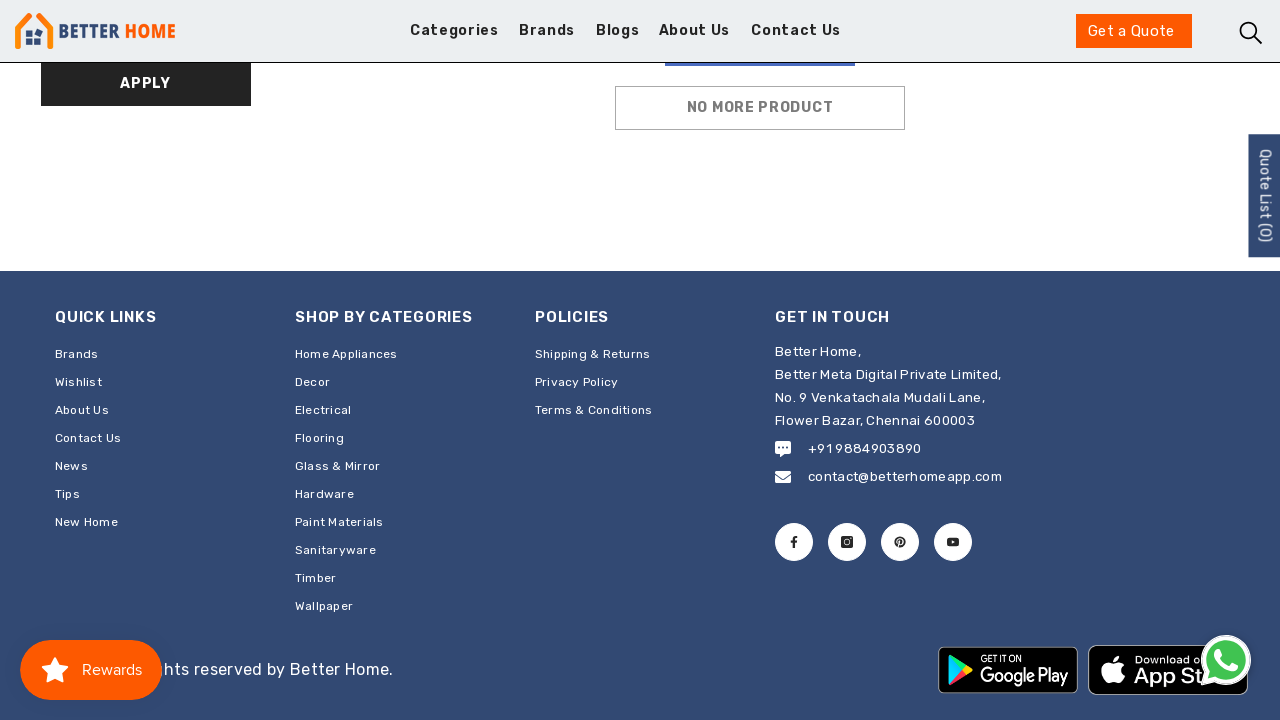

Retrieved updated page scroll height
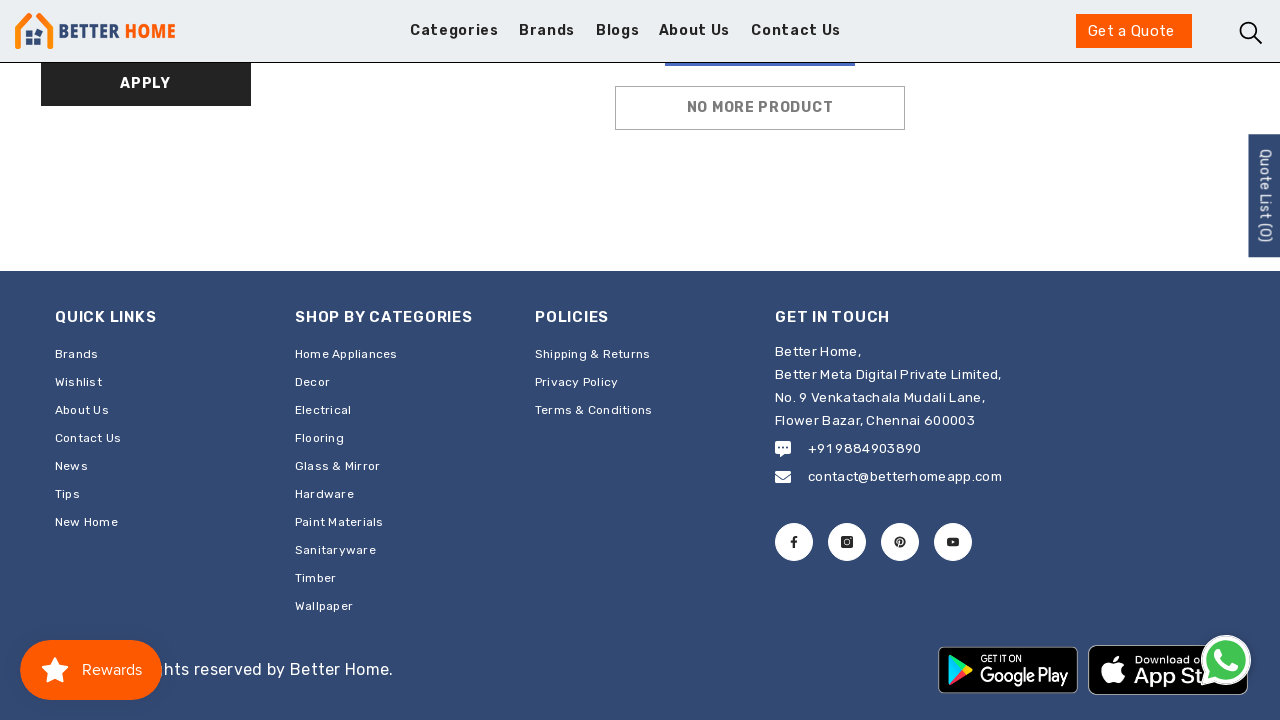

Final wait to ensure all content is fully loaded
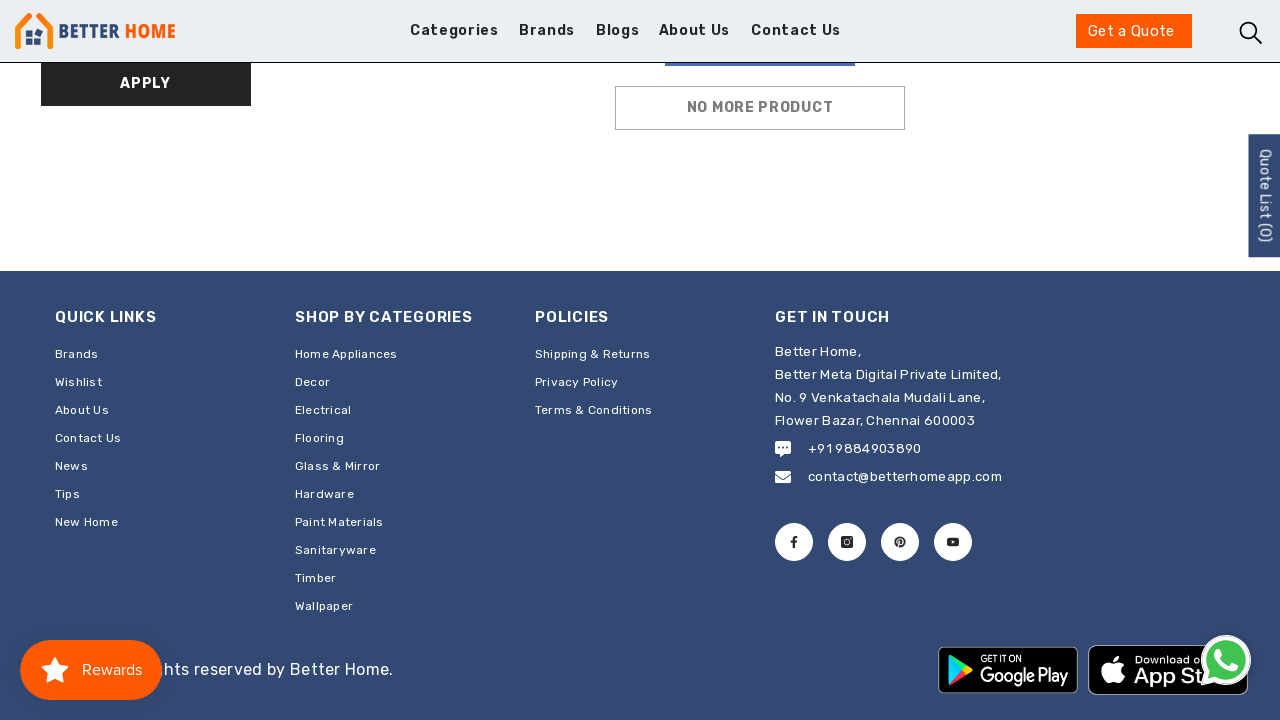

All product items loaded and visible
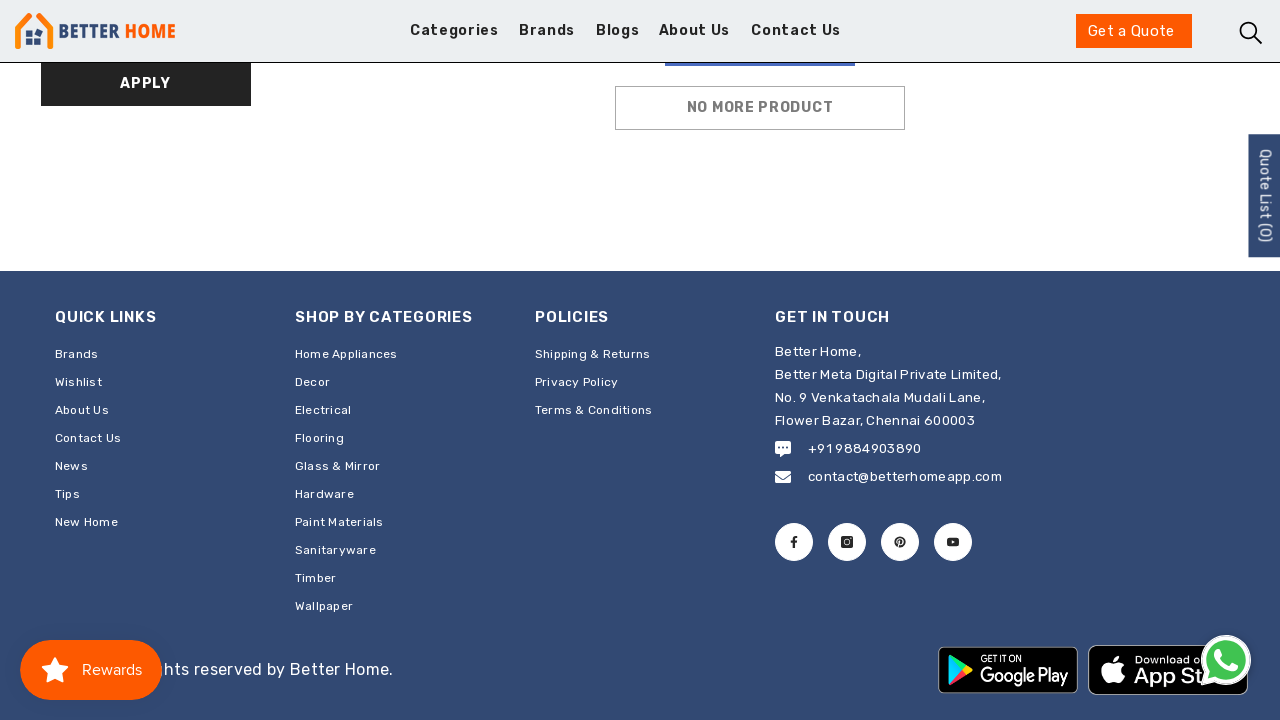

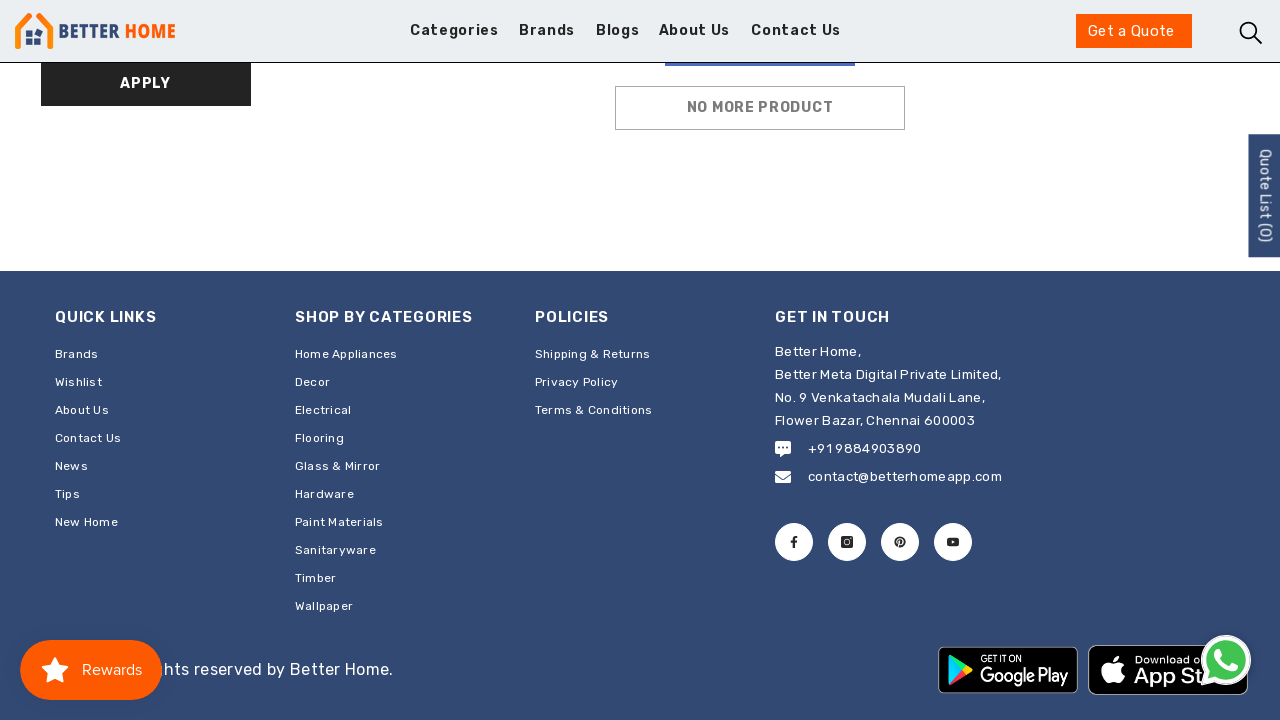